Tests an Ant Colony Defense game by starting a new game, selecting level 1, placing towers on the canvas, and starting a wave to verify the game loads and functions correctly.

Starting URL: https://8fea9129.ant-colony-defense.pages.dev

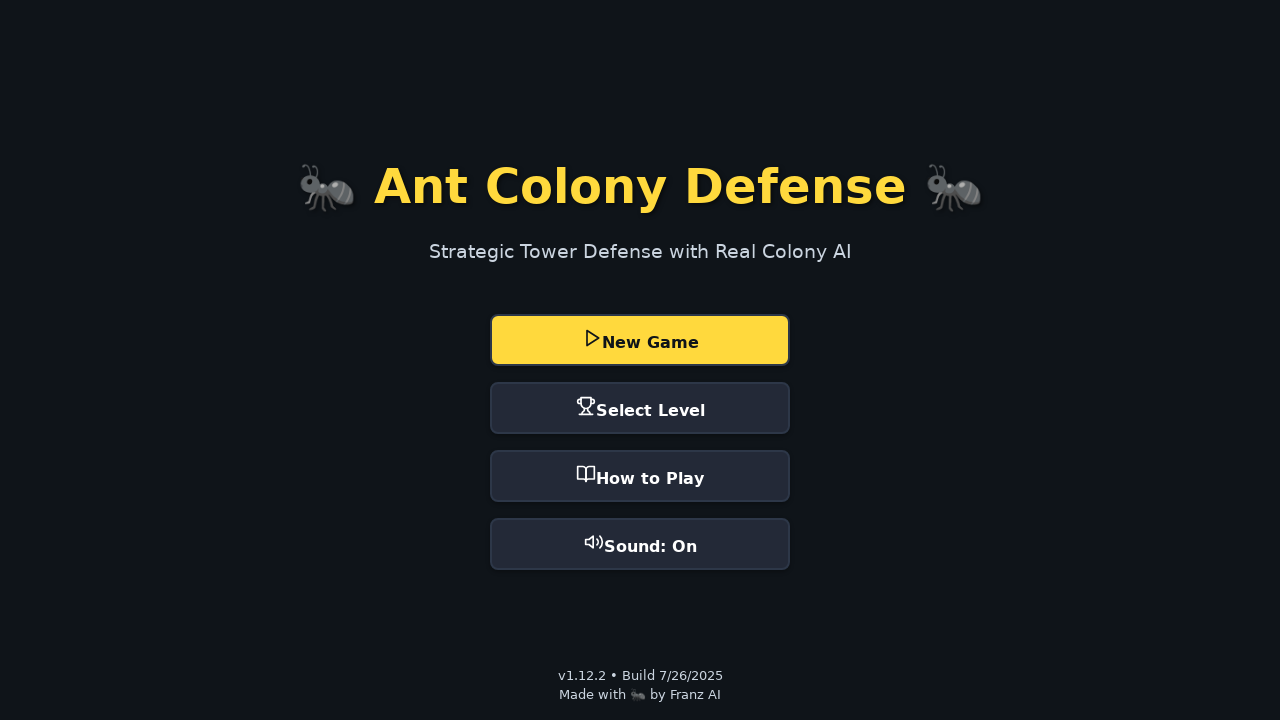

Waited for page to reach networkidle state
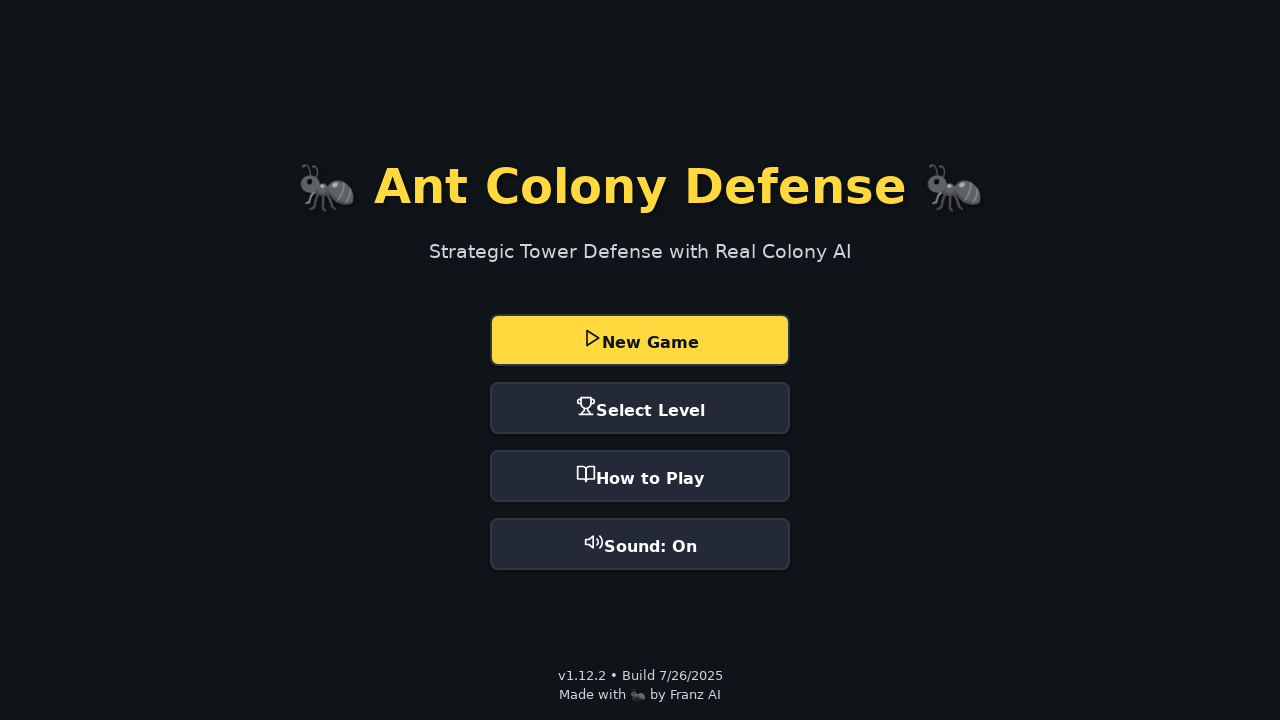

Waited 3 seconds for page initialization
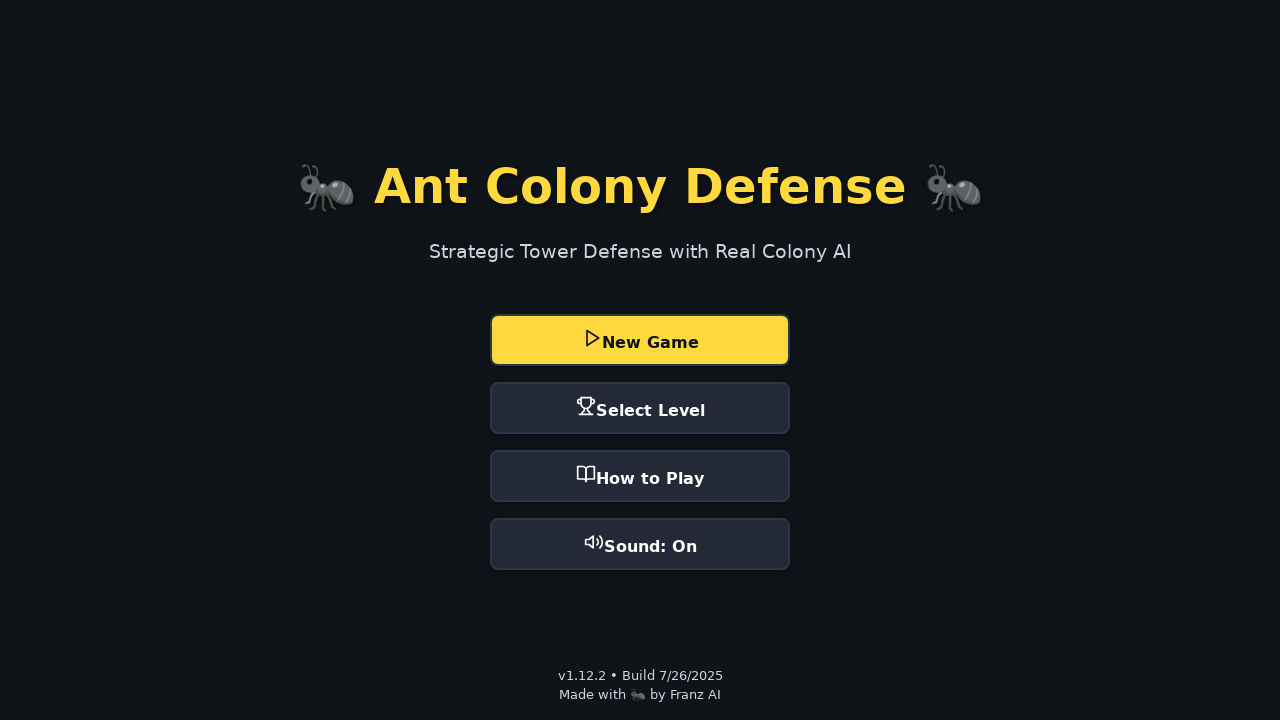

Clicked New Game button at (640, 340) on button:has-text("New Game")
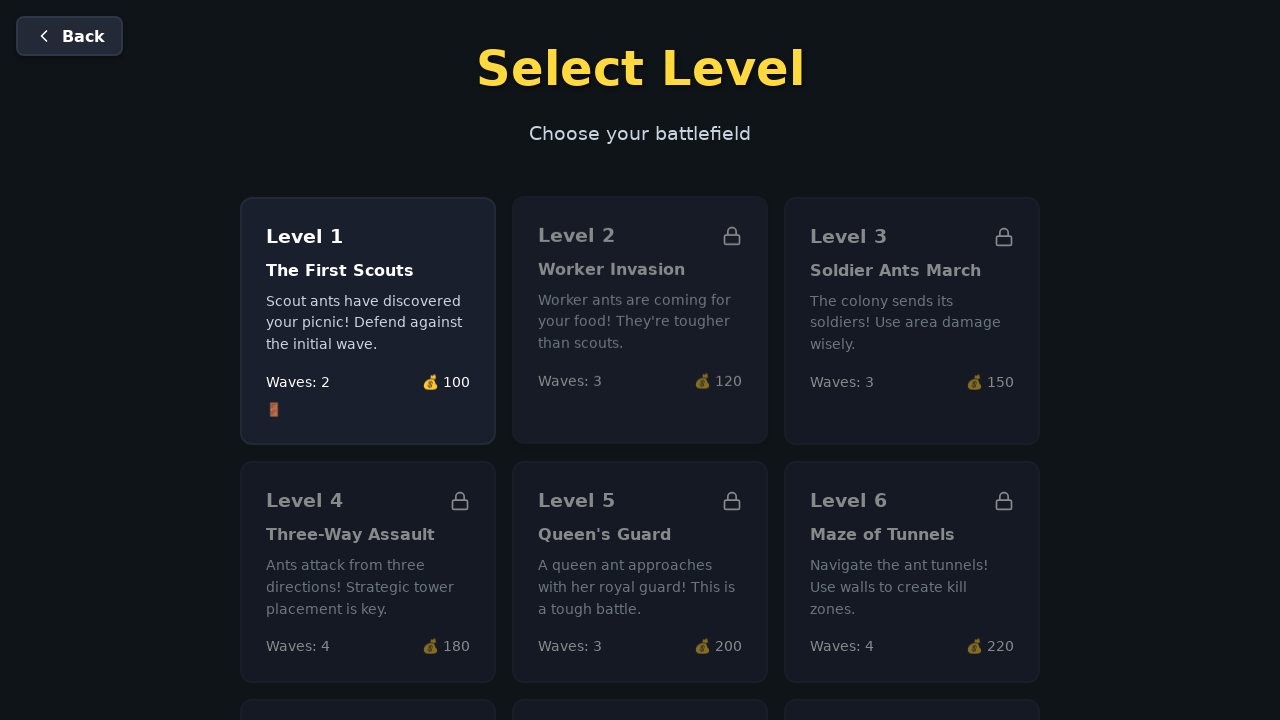

Waited 2 seconds for New Game to initialize
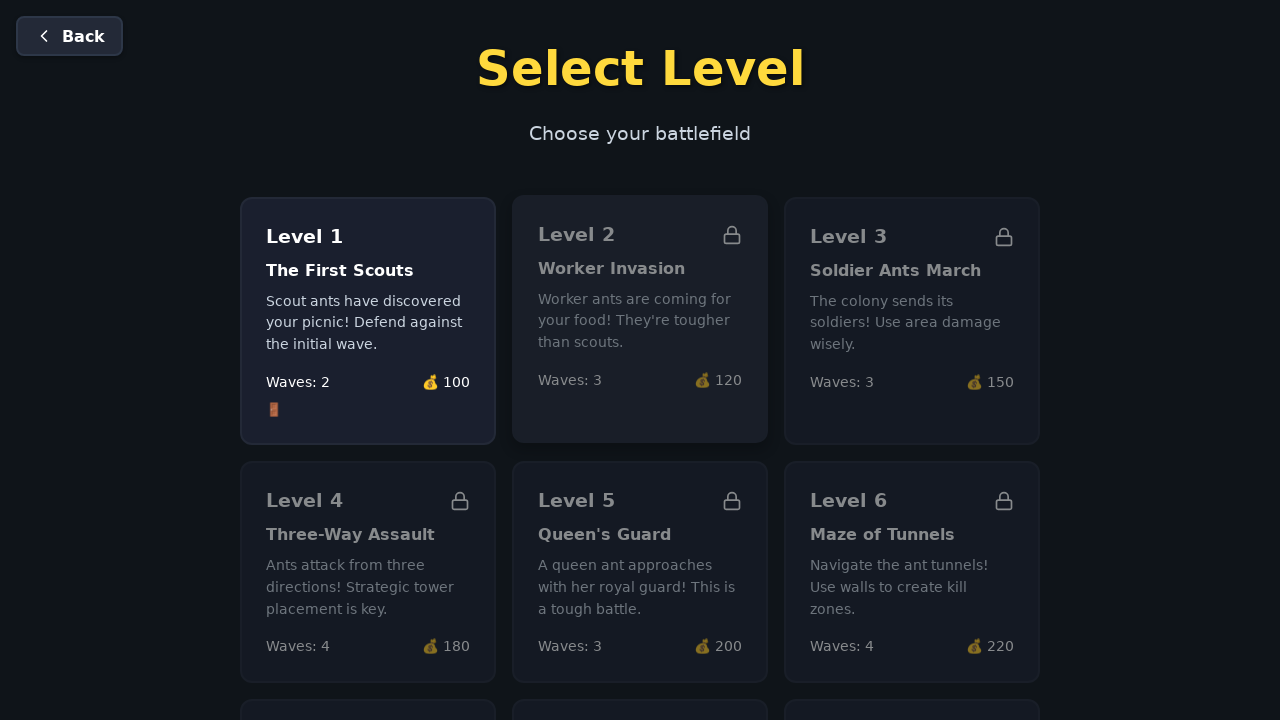

Clicked Level 1 card at (368, 321) on .level-card:first-child
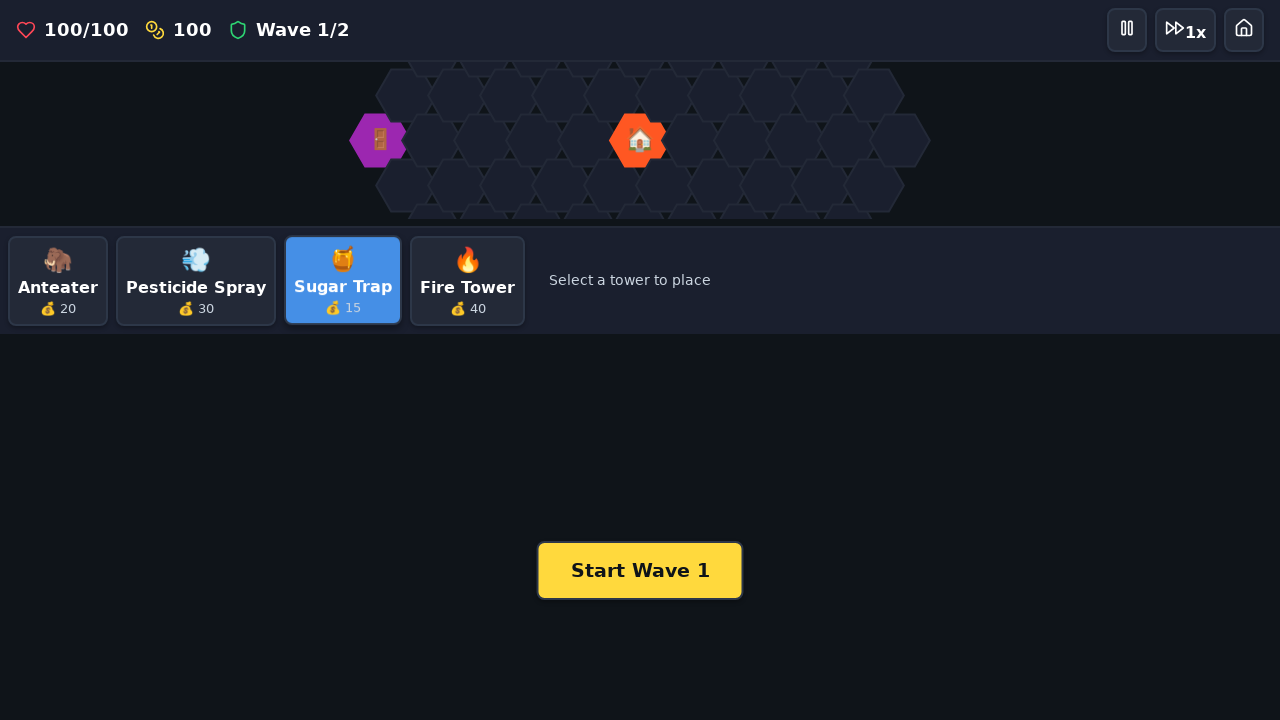

Waited 5 seconds for Level 1 to load
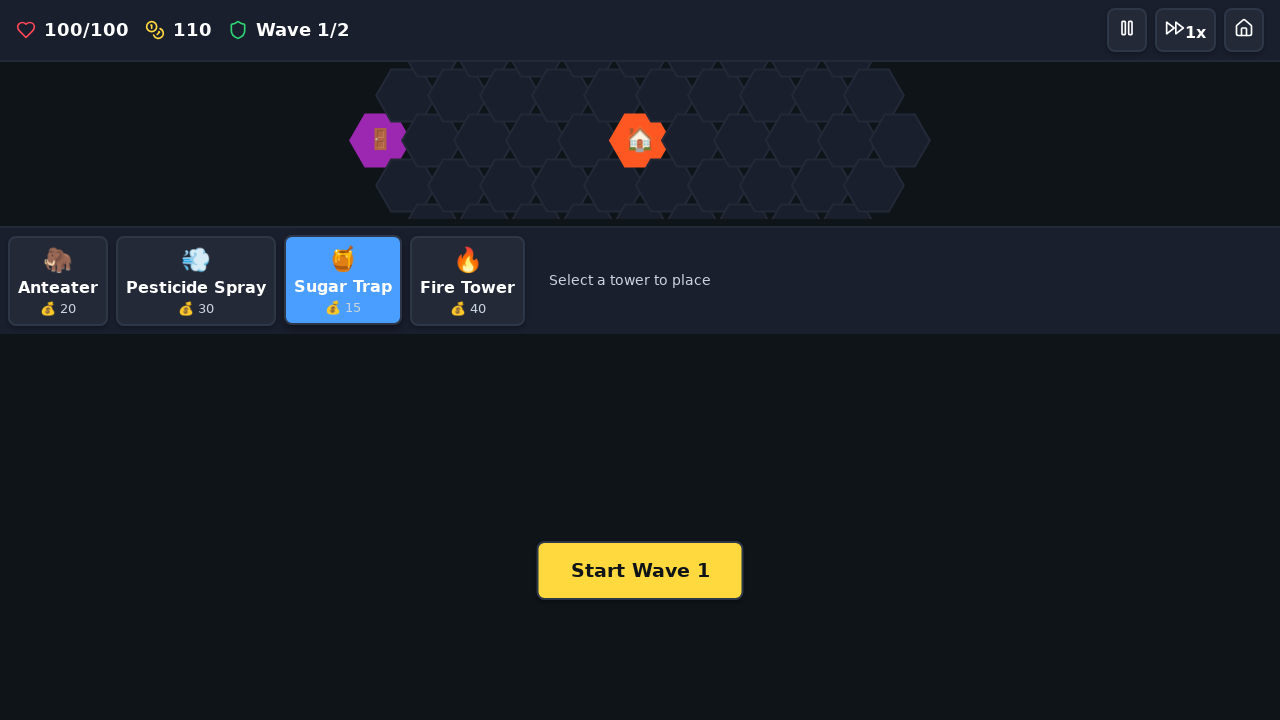

Canvas element became visible
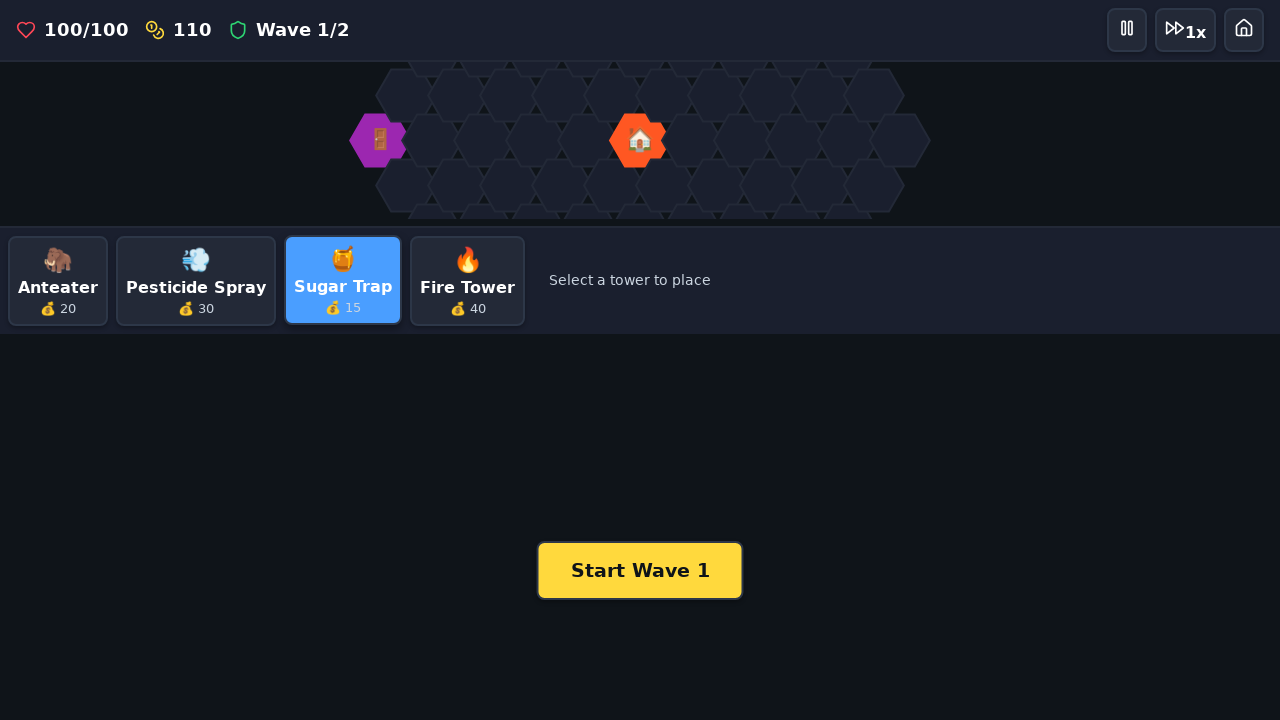

Placed tower 1 at position (384, 140) at (384, 140)
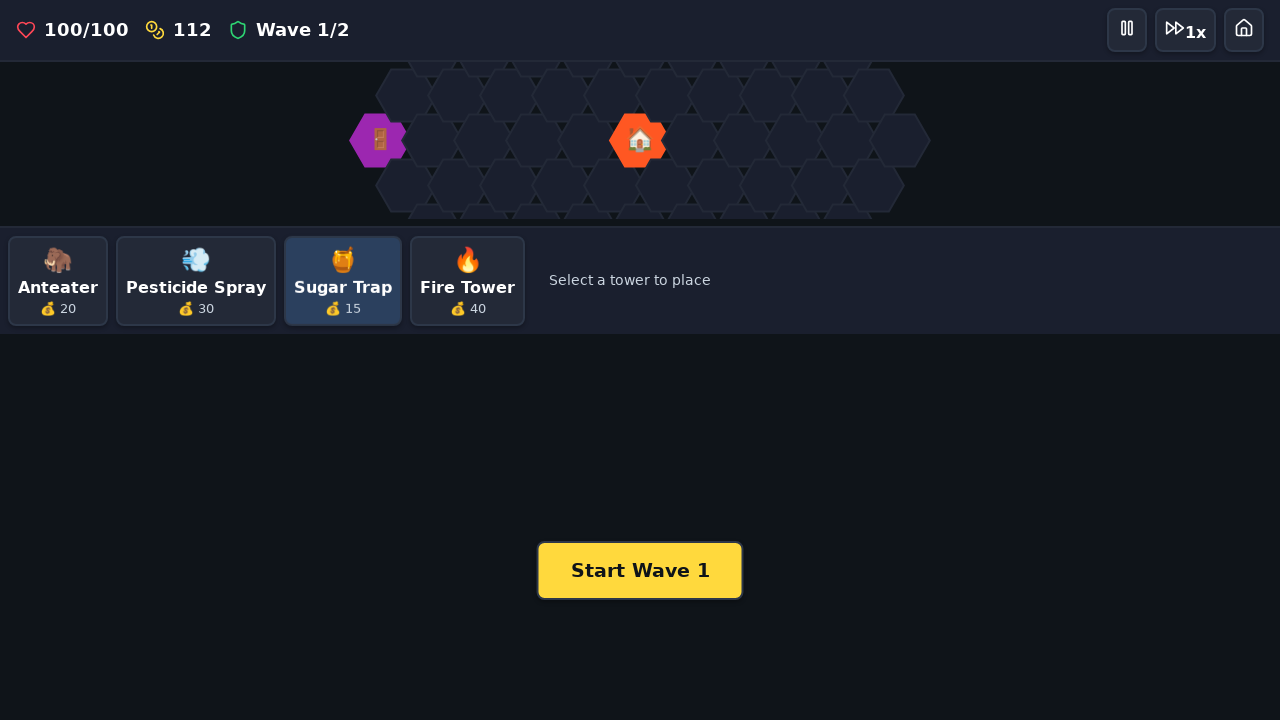

Waited 500ms after placing tower 1
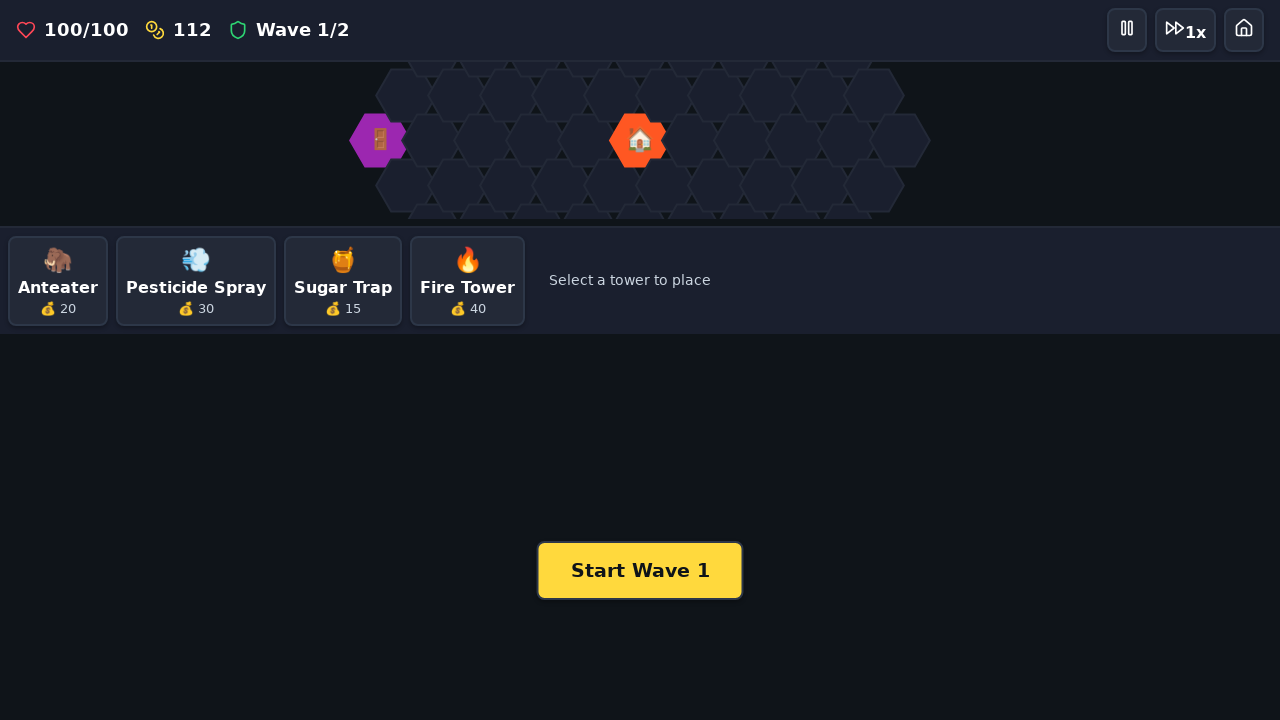

Placed tower 2 at position (896, 140) at (896, 140)
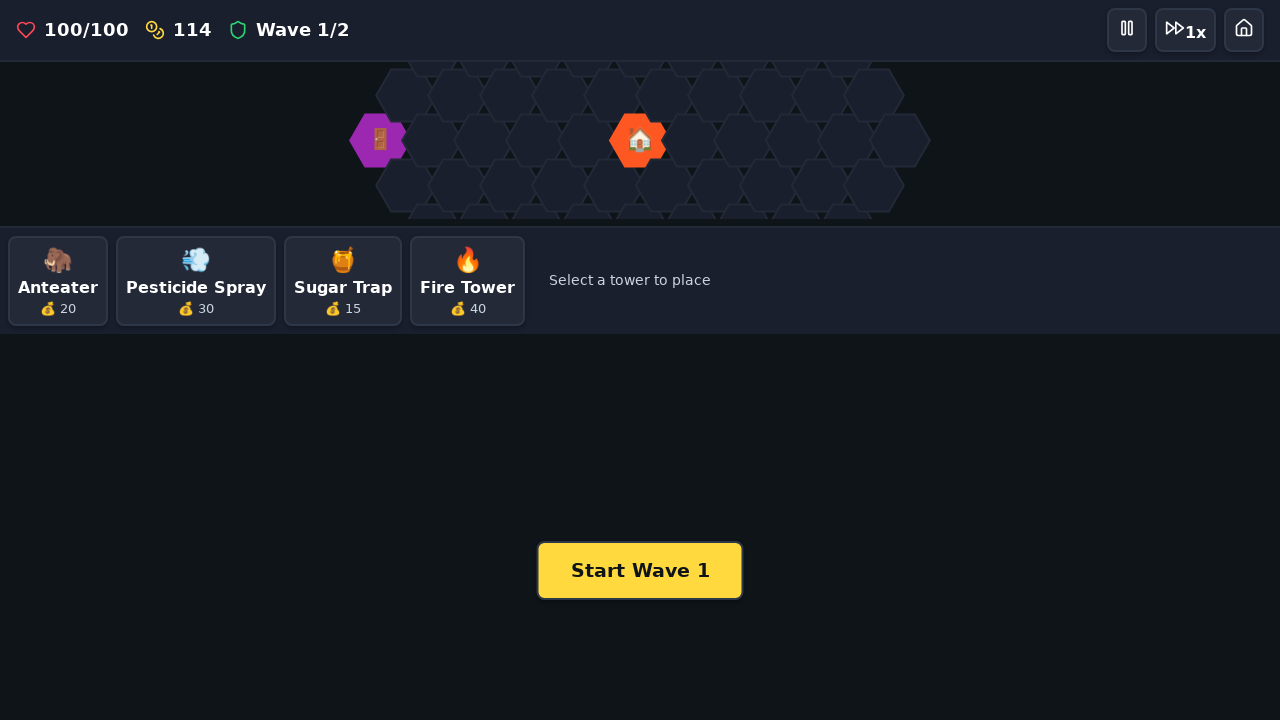

Waited 500ms after placing tower 2
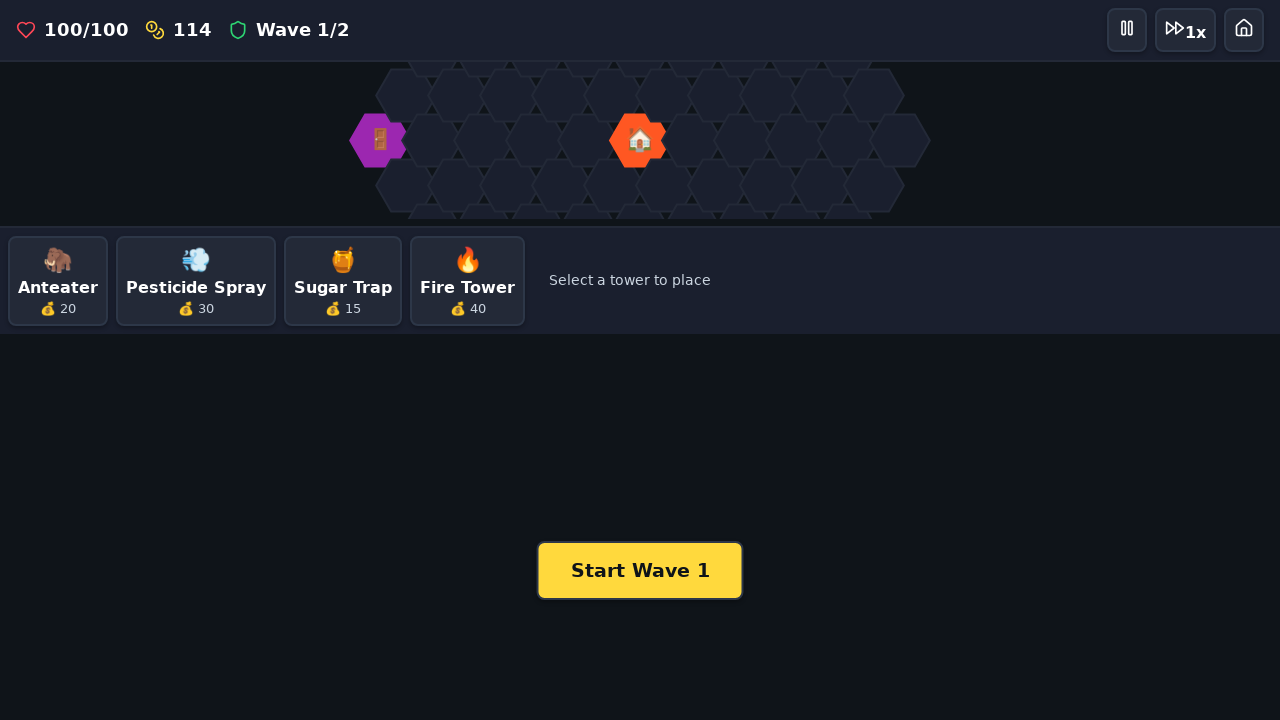

Placed tower 3 at position (640, 109) at (640, 109)
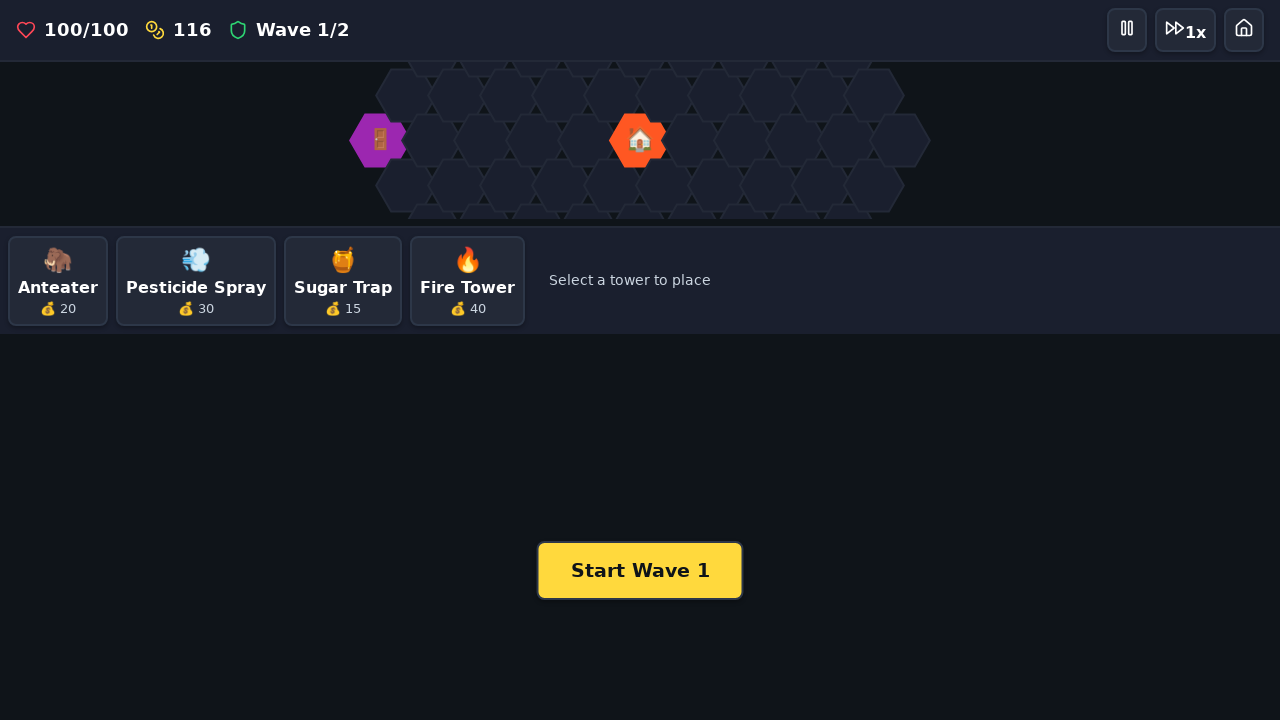

Waited 500ms after placing tower 3
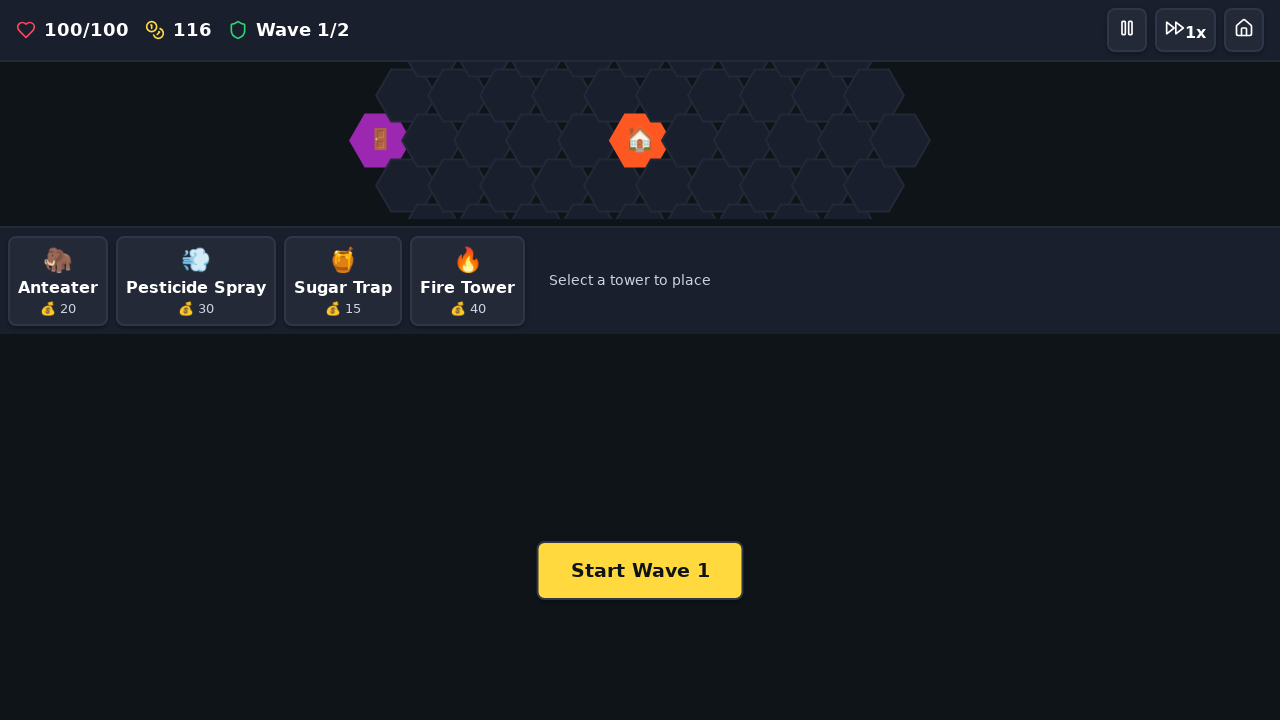

Clicked Start Wave button at (640, 570) on button:has-text("Start Wave")
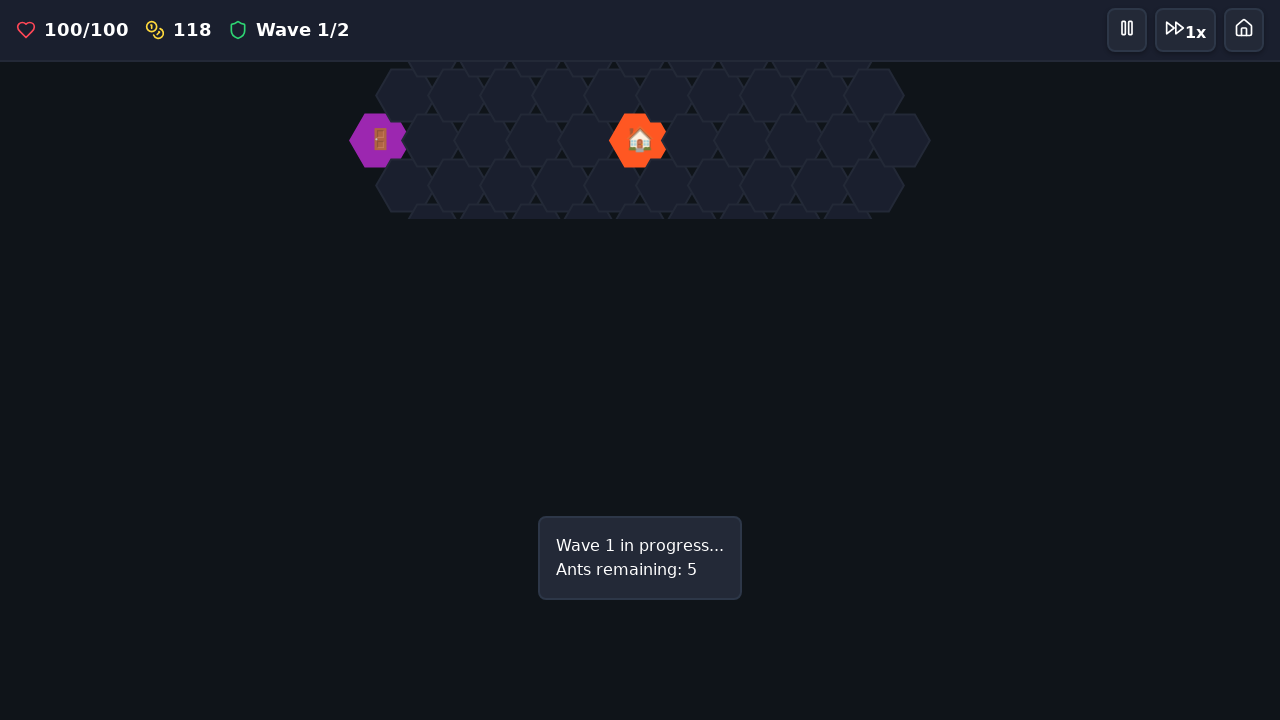

Waited 5 seconds for wave to start and run
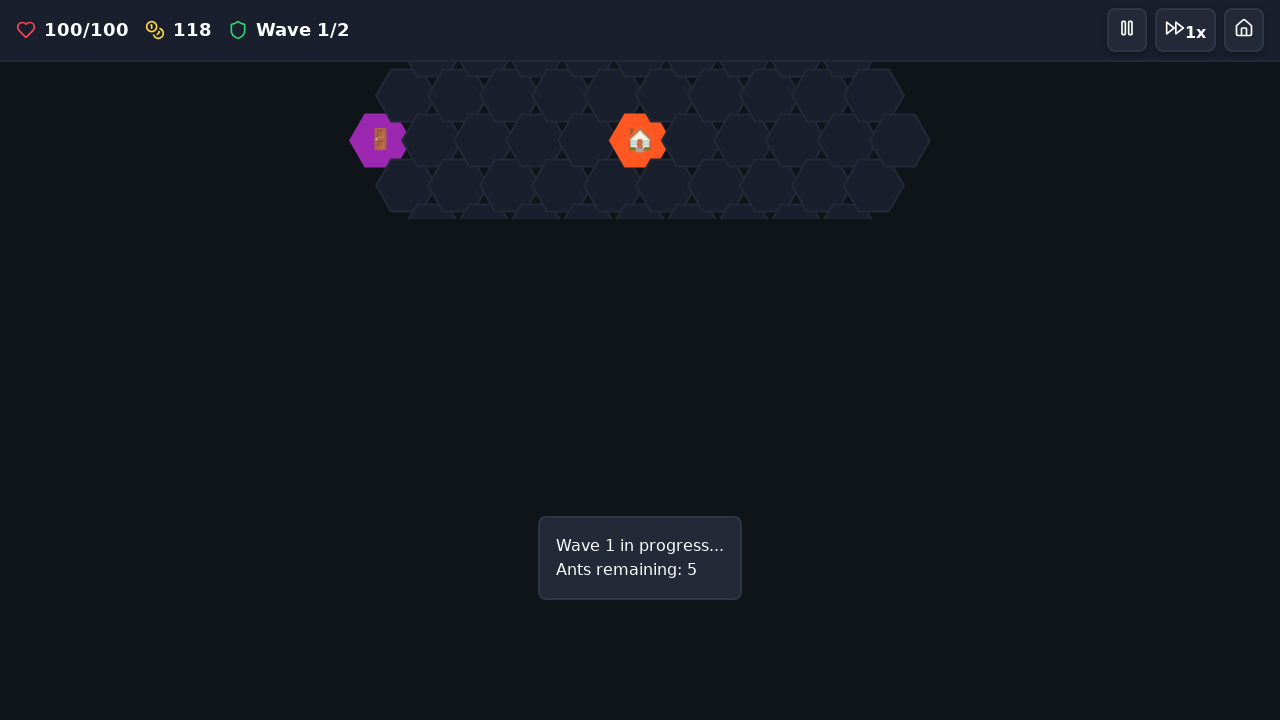

Verified canvas is still visible after wave started
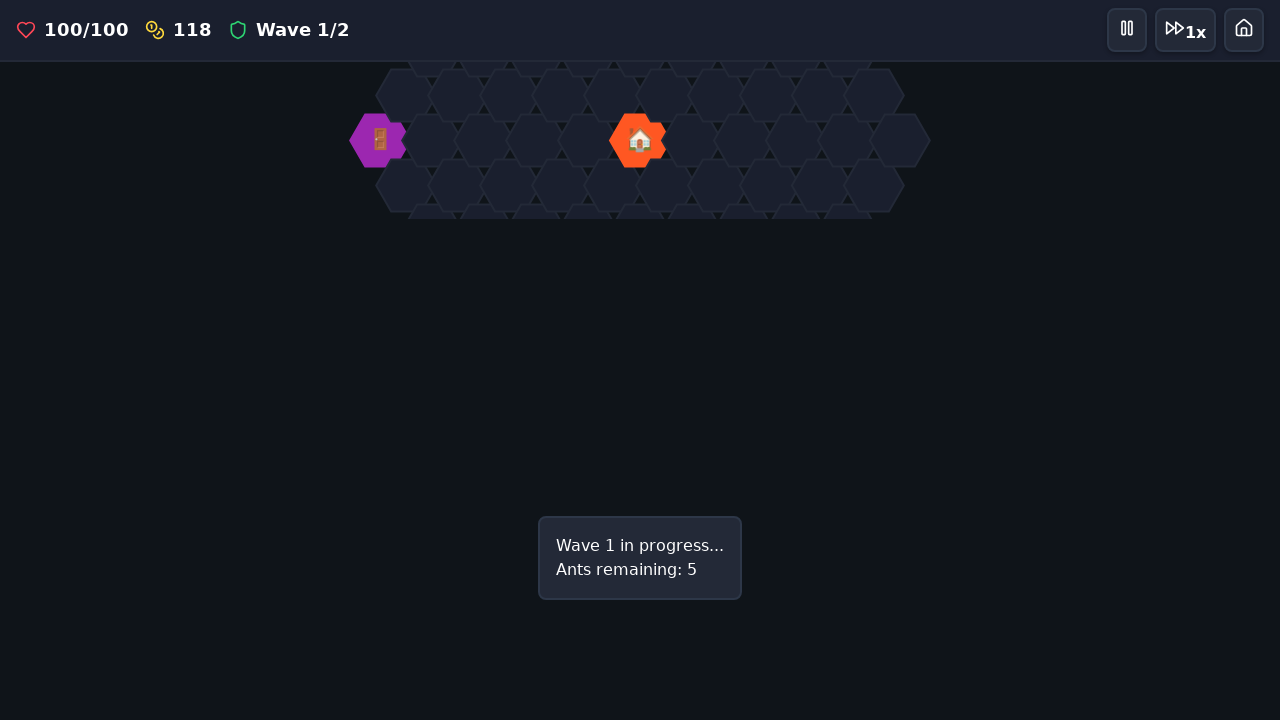

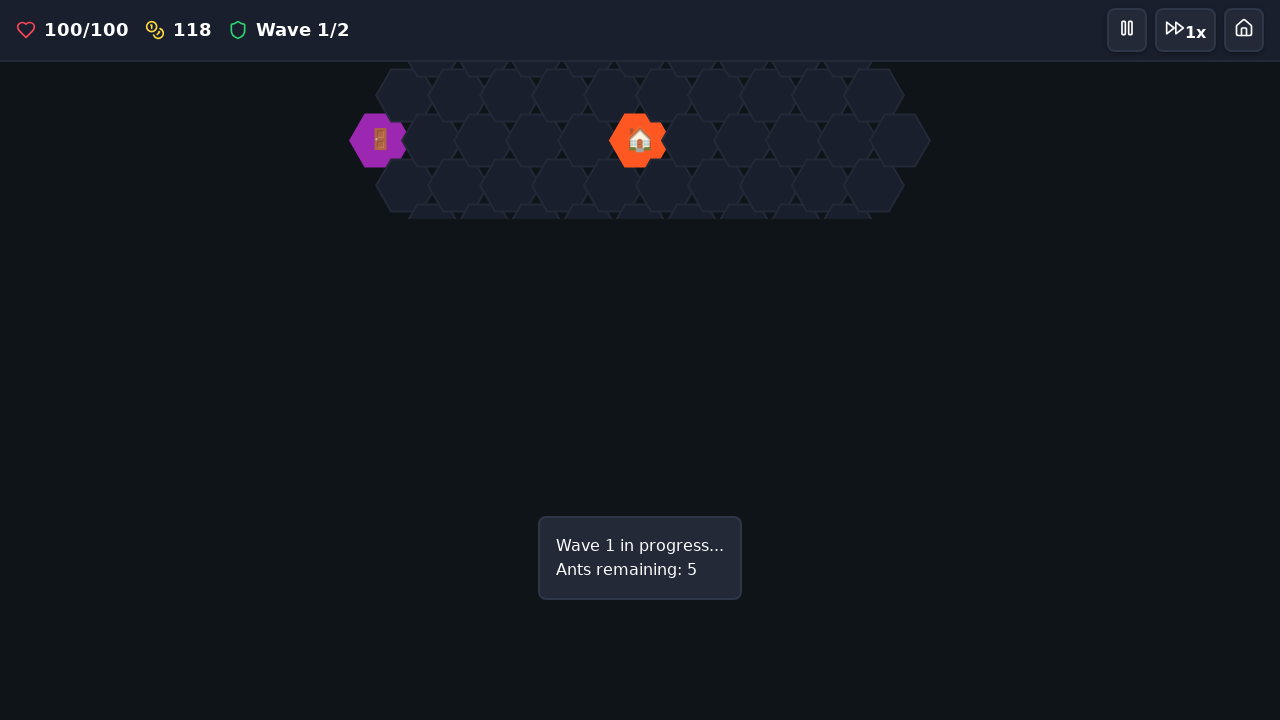